Tests frame handling by switching to a frame and filling an input field within it

Starting URL: https://ui.vision/demo/webtest/frames/

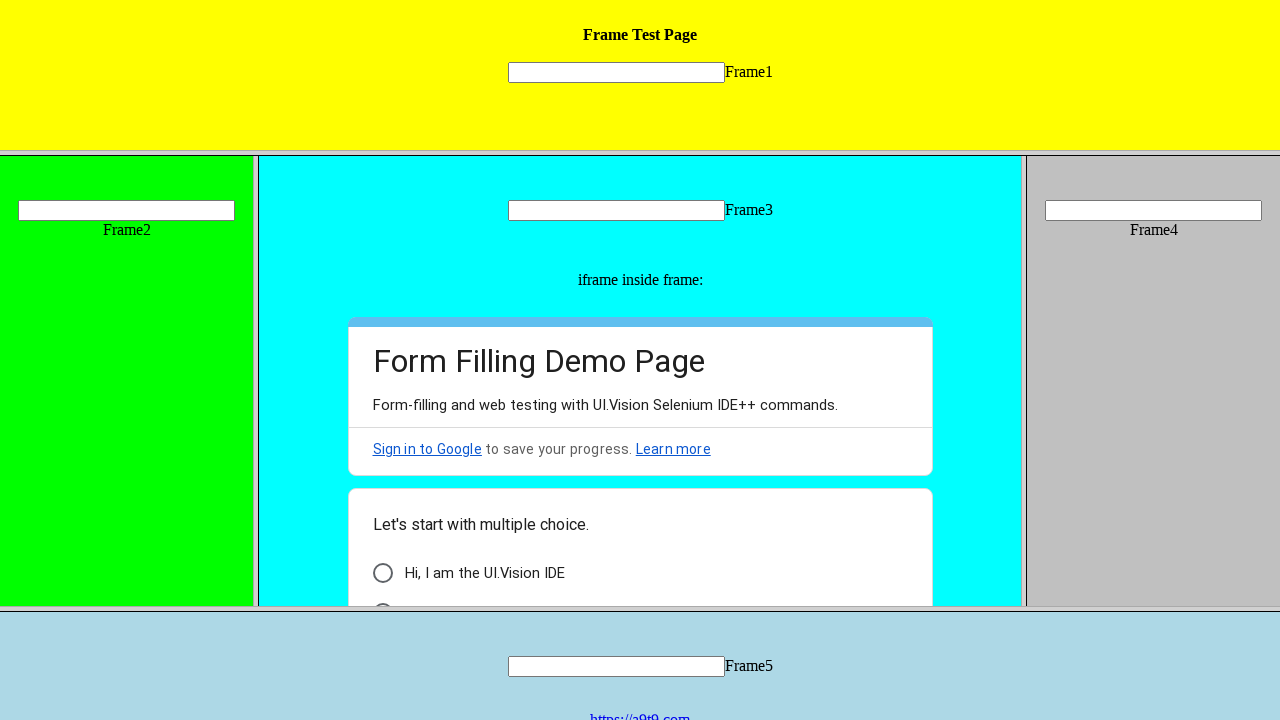

Located the first frame with src='frame_1.html'
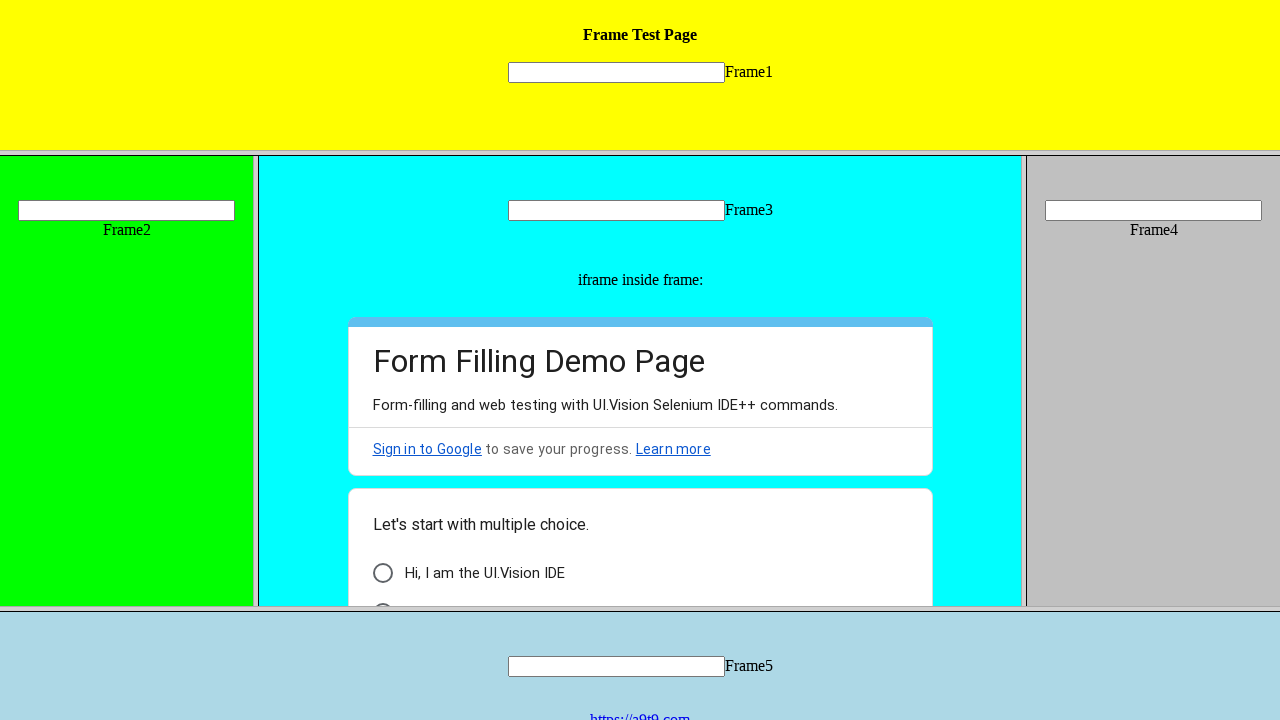

Filled input field 'mytext1' within the frame with '11111' on xpath=//frame[@src='frame_1.html'] >> internal:control=enter-frame >> xpath=//in
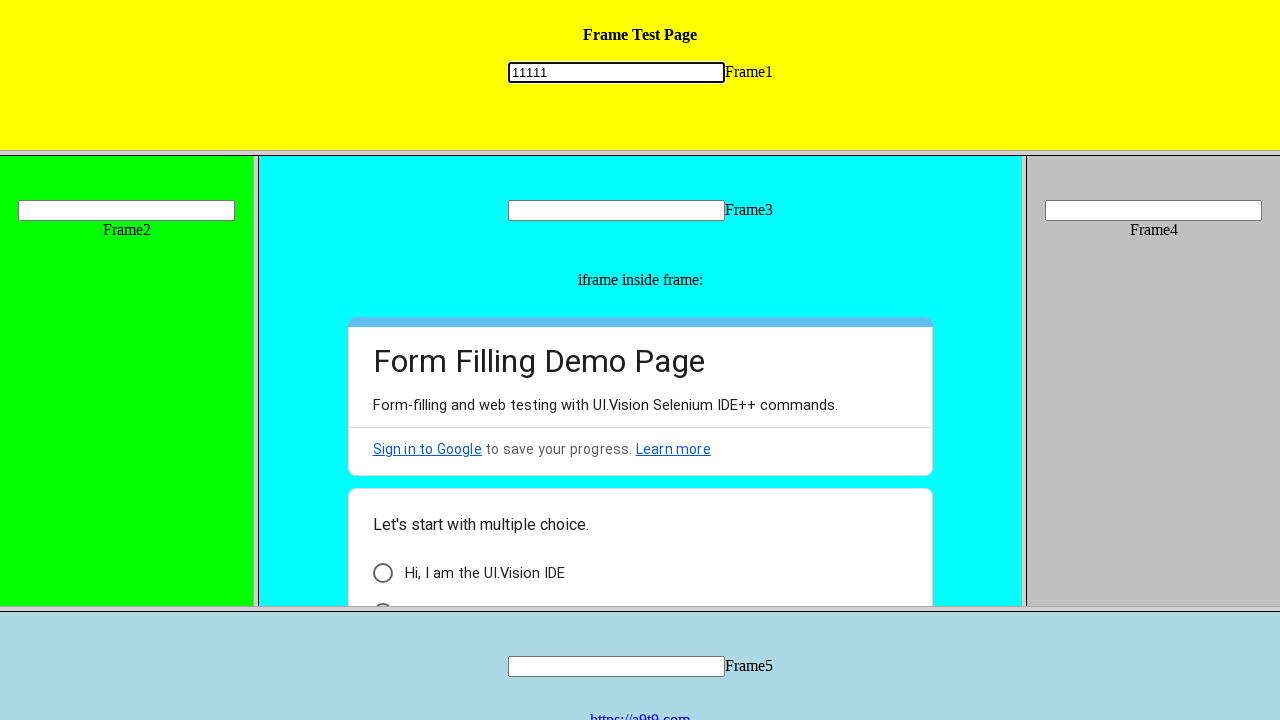

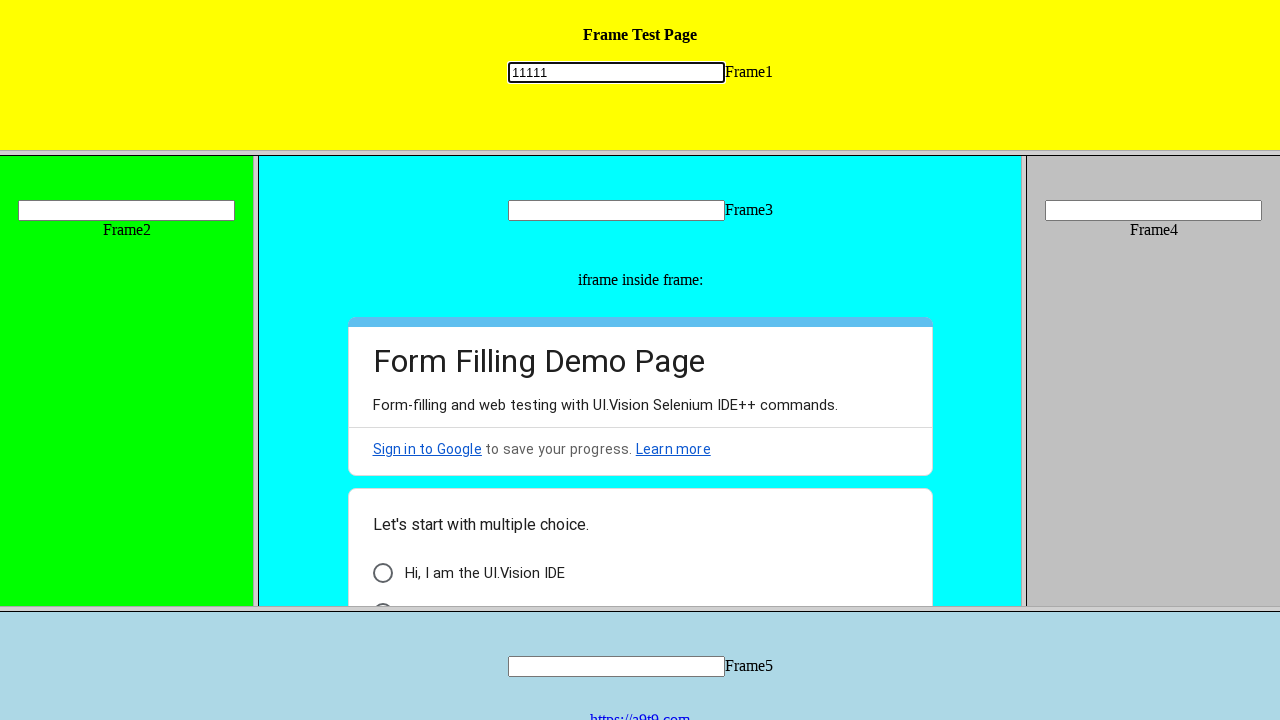